Navigates to the Playwright homepage, clicks the "Get started" link, and verifies navigation to the intro page

Starting URL: https://playwright.dev/

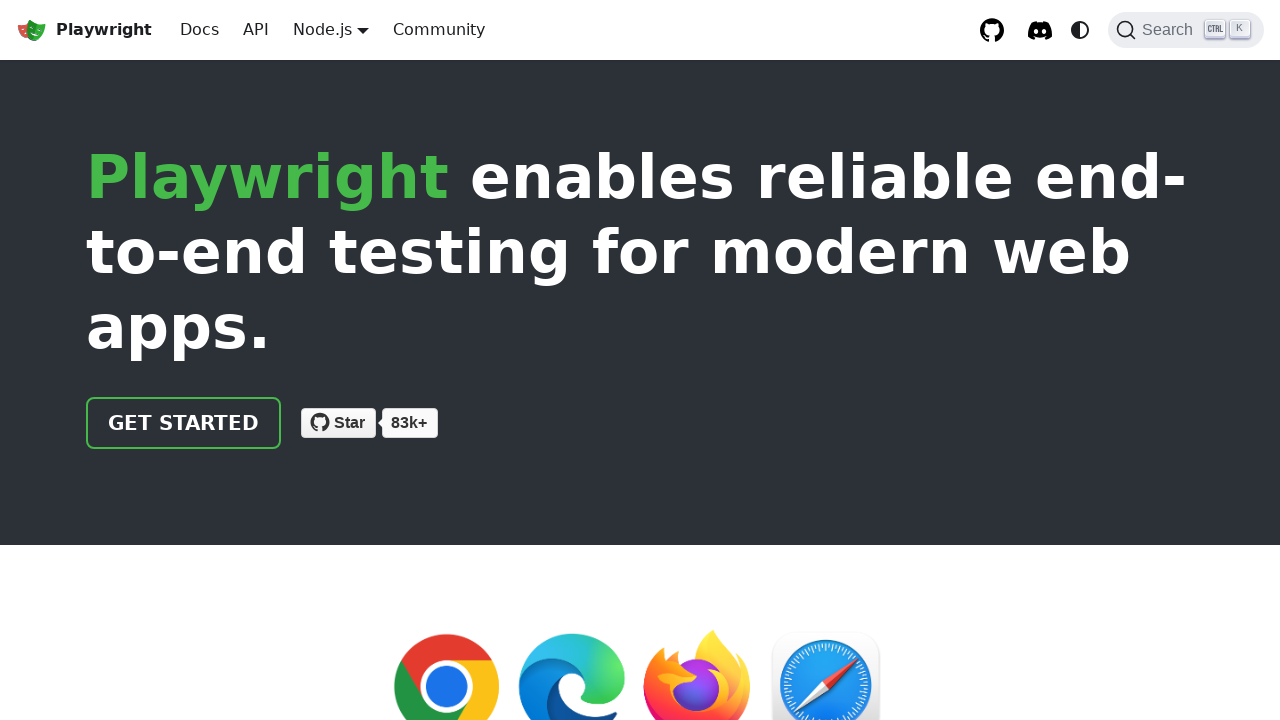

Clicked the 'Get started' link on Playwright homepage at (184, 423) on internal:role=link[name="Get started"i]
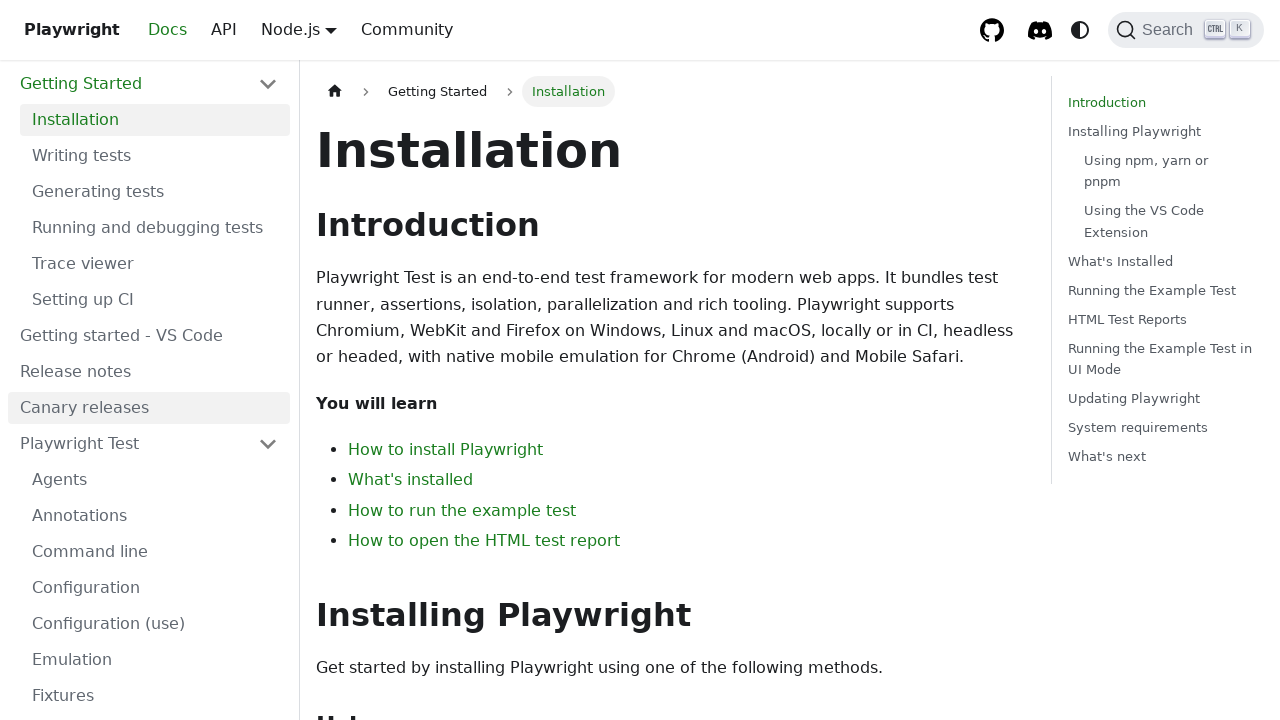

Navigated to intro page, URL verified
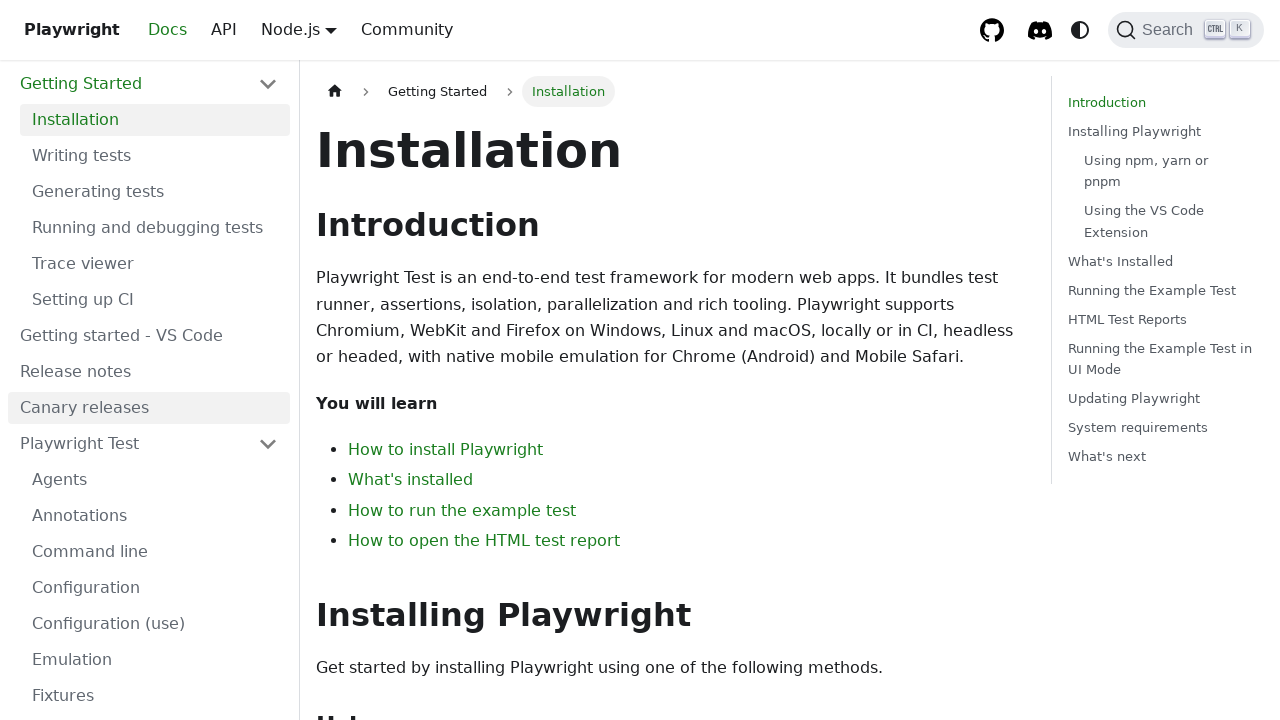

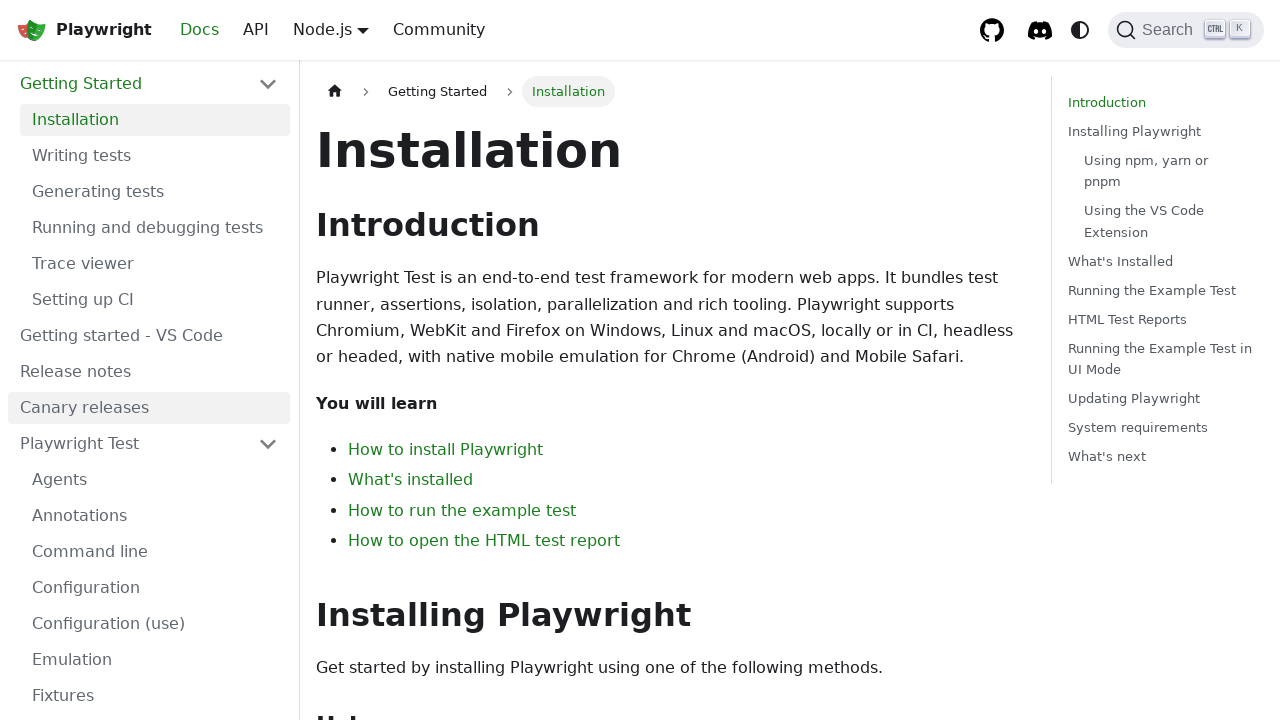